Tests opting out of A/B tests by adding an opt-out cookie after visiting the page, then refreshing to verify the page shows "No A/B Test" heading.

Starting URL: http://the-internet.herokuapp.com/abtest

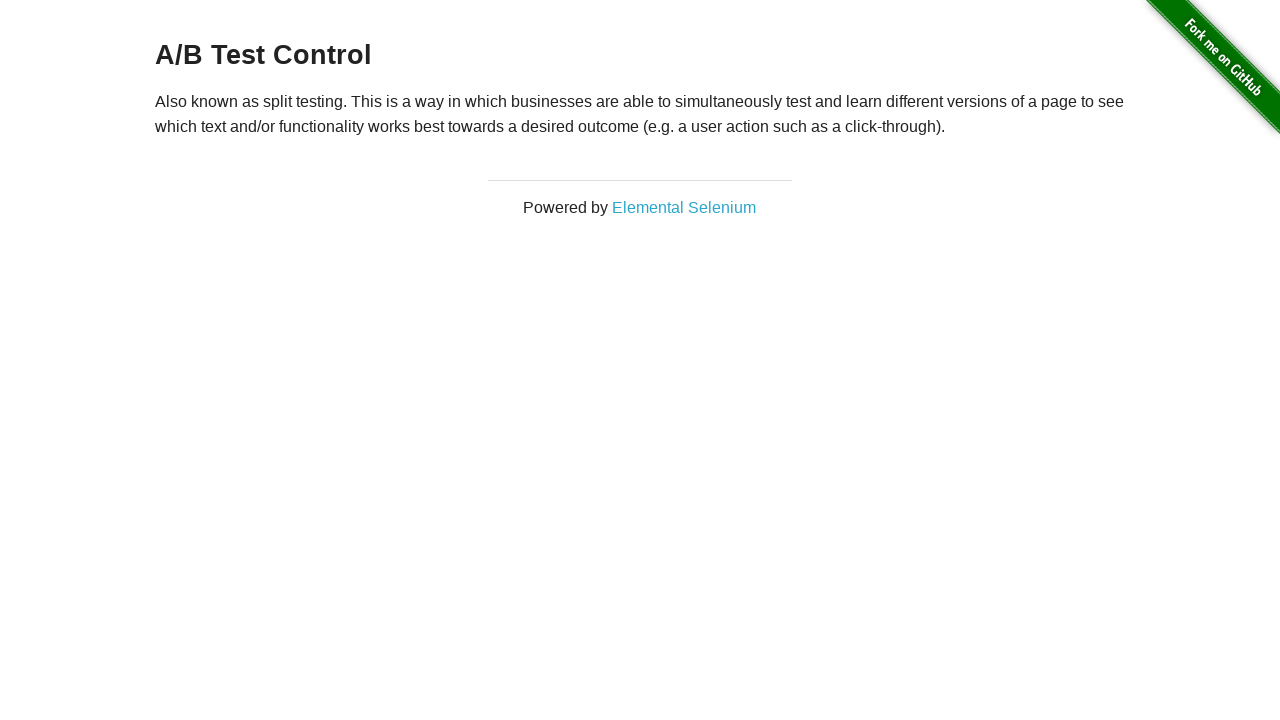

Navigated to A/B test page
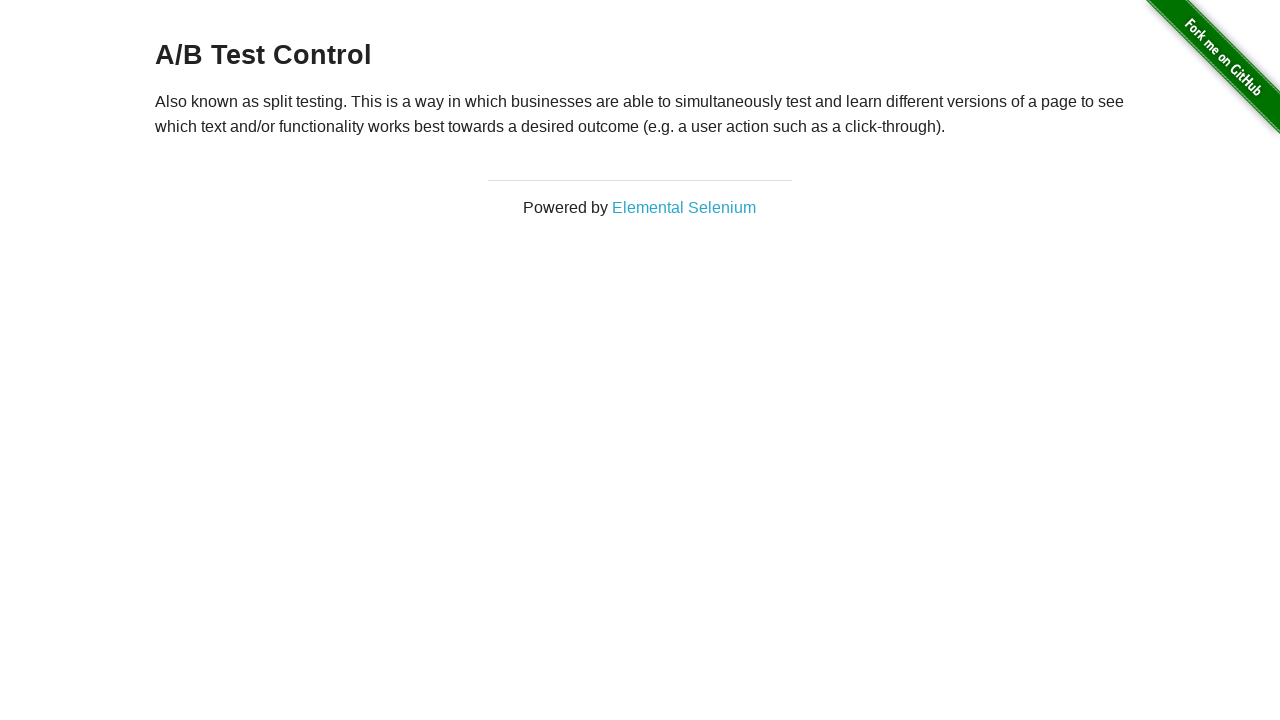

Located h3 heading element
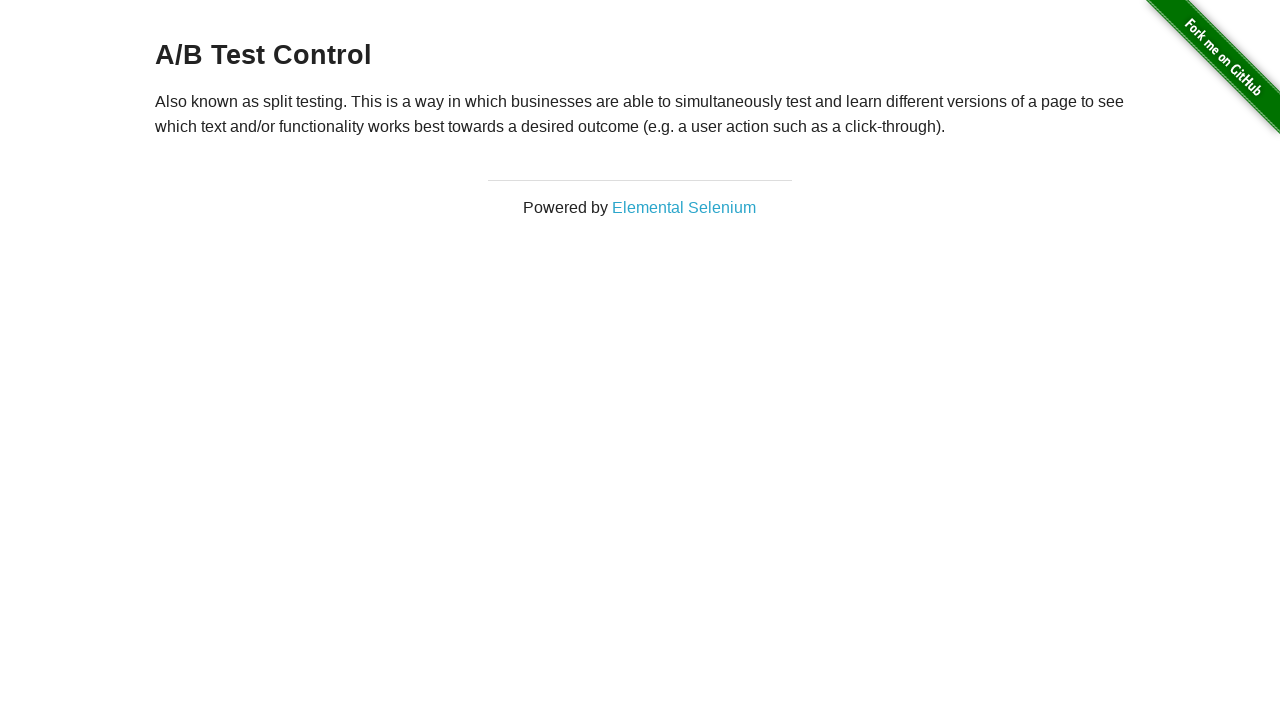

Retrieved heading text: 'A/B Test Control'
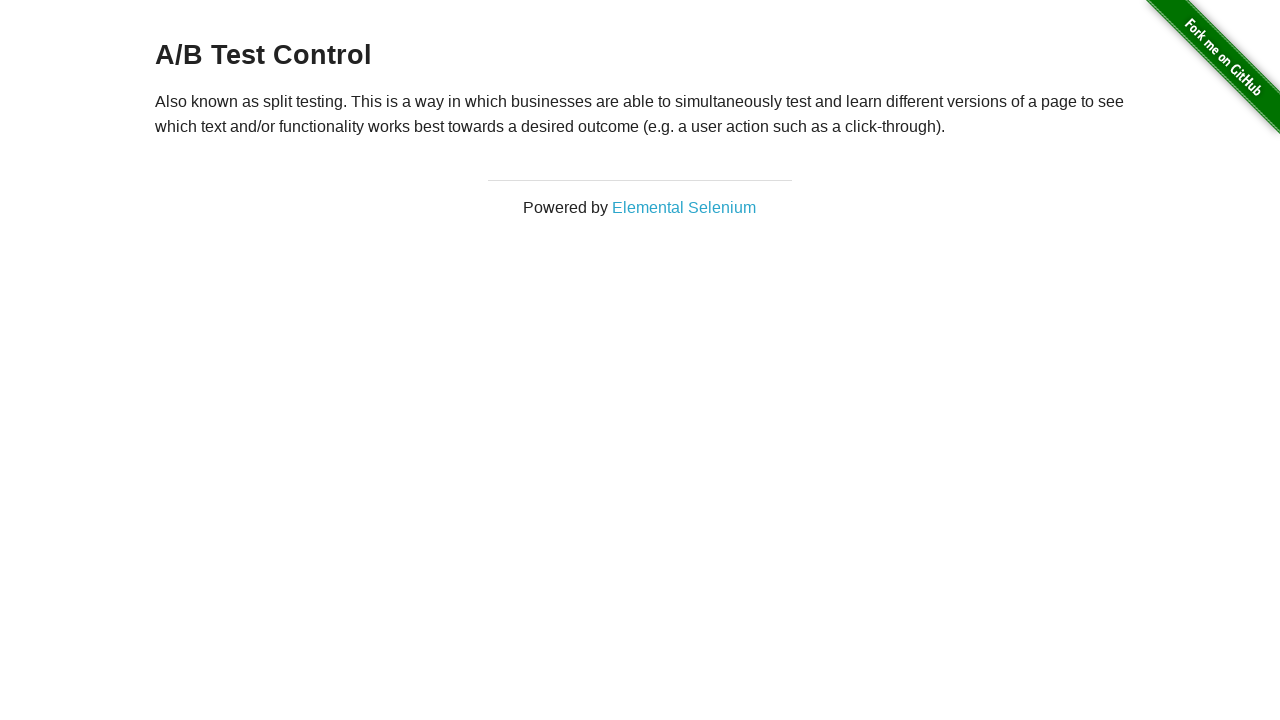

Added optimizelyOptOut cookie to opt out of A/B test
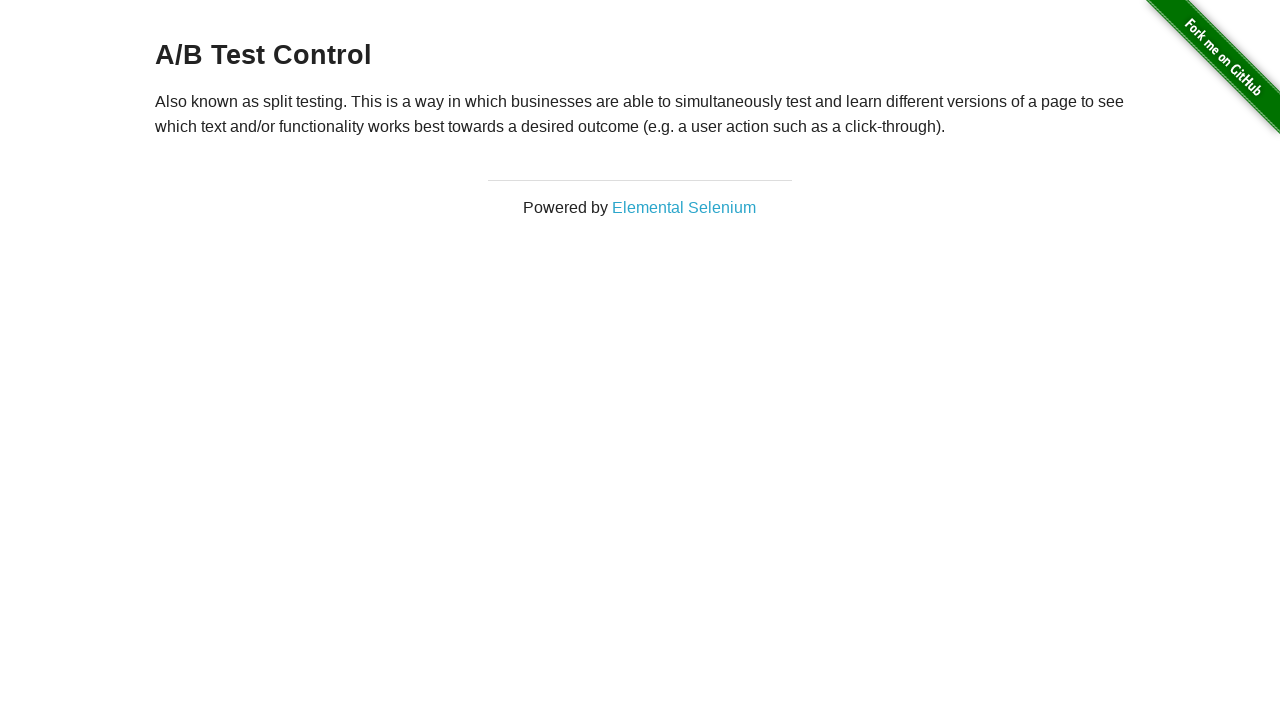

Reloaded page after adding opt-out cookie
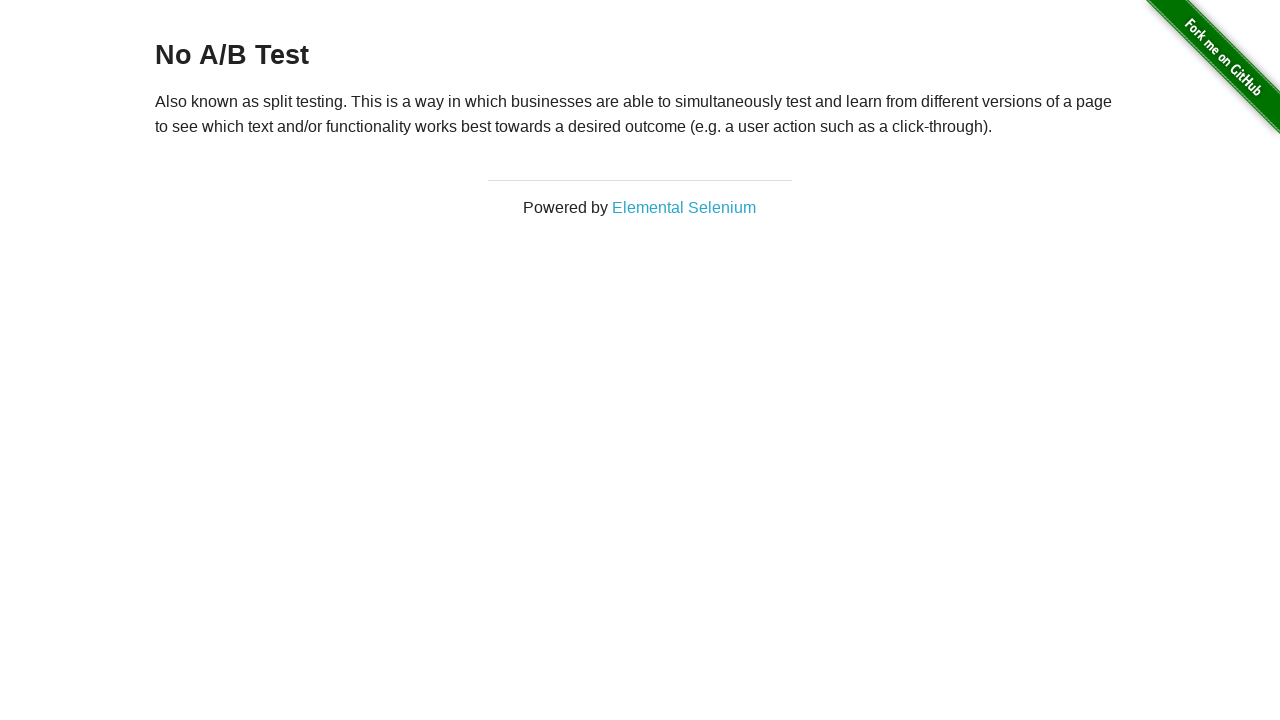

Verified h3 heading is present after opt-out
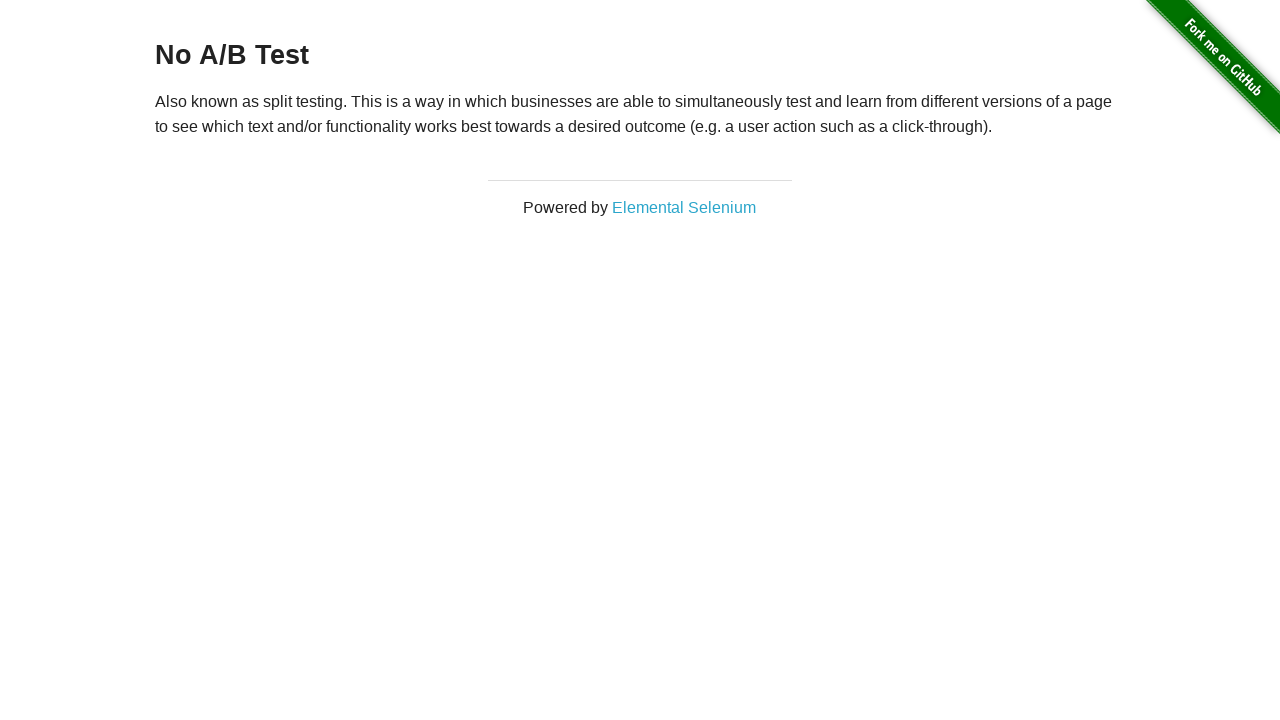

Retrieved final heading text: 'No A/B Test' - confirmed 'No A/B Test' status
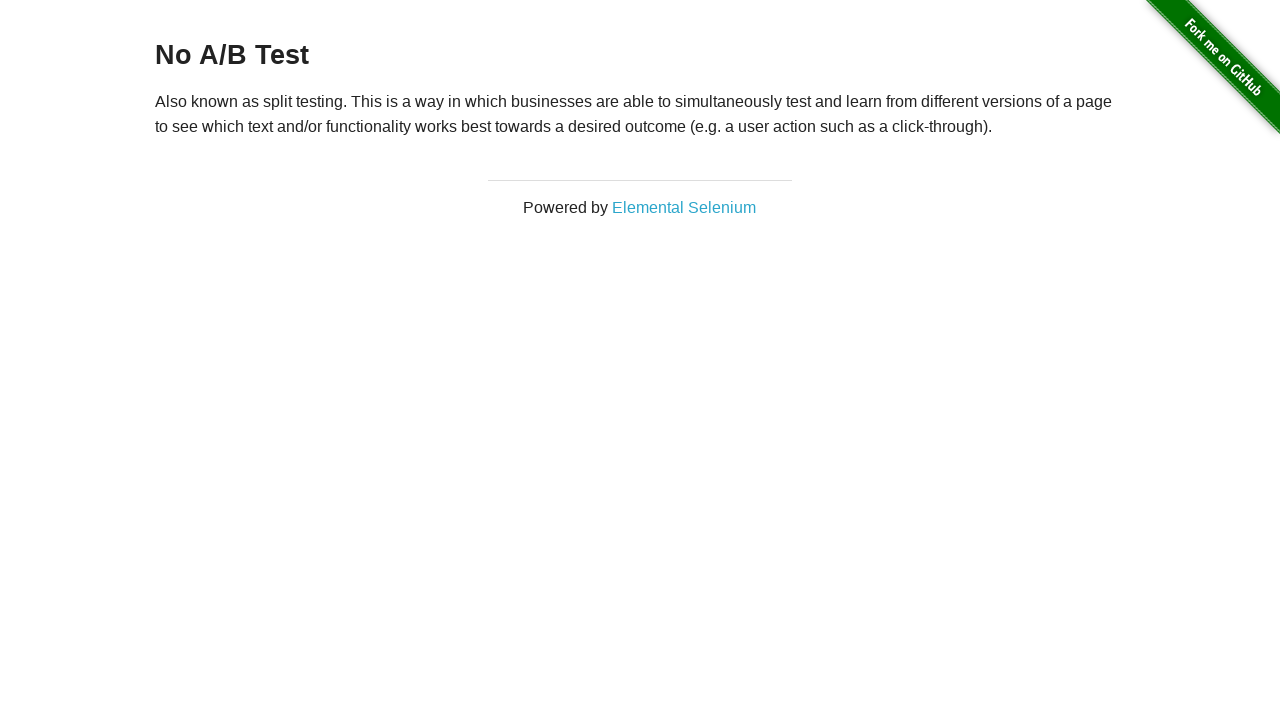

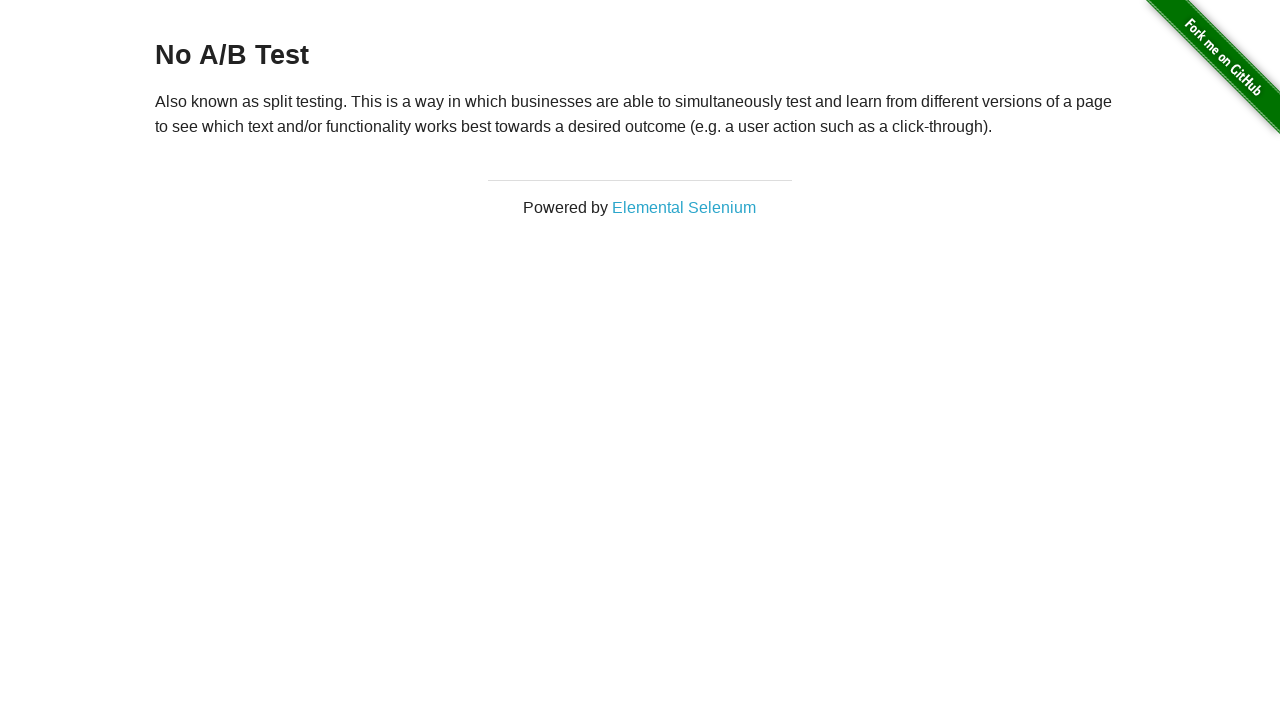